Tests opening a new browser window by navigating to a page, opening a new window, navigating to a second URL in that window, and verifying that two window handles exist.

Starting URL: https://the-internet.herokuapp.com/windows

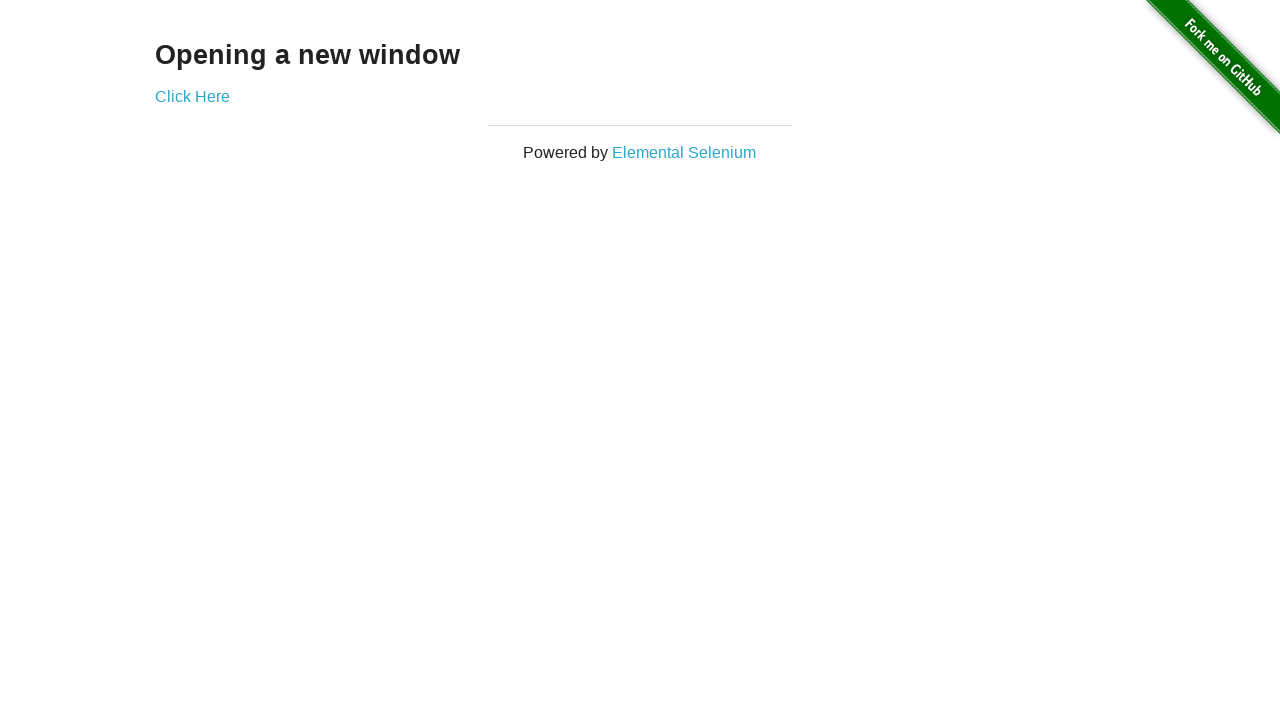

Opened a new browser window
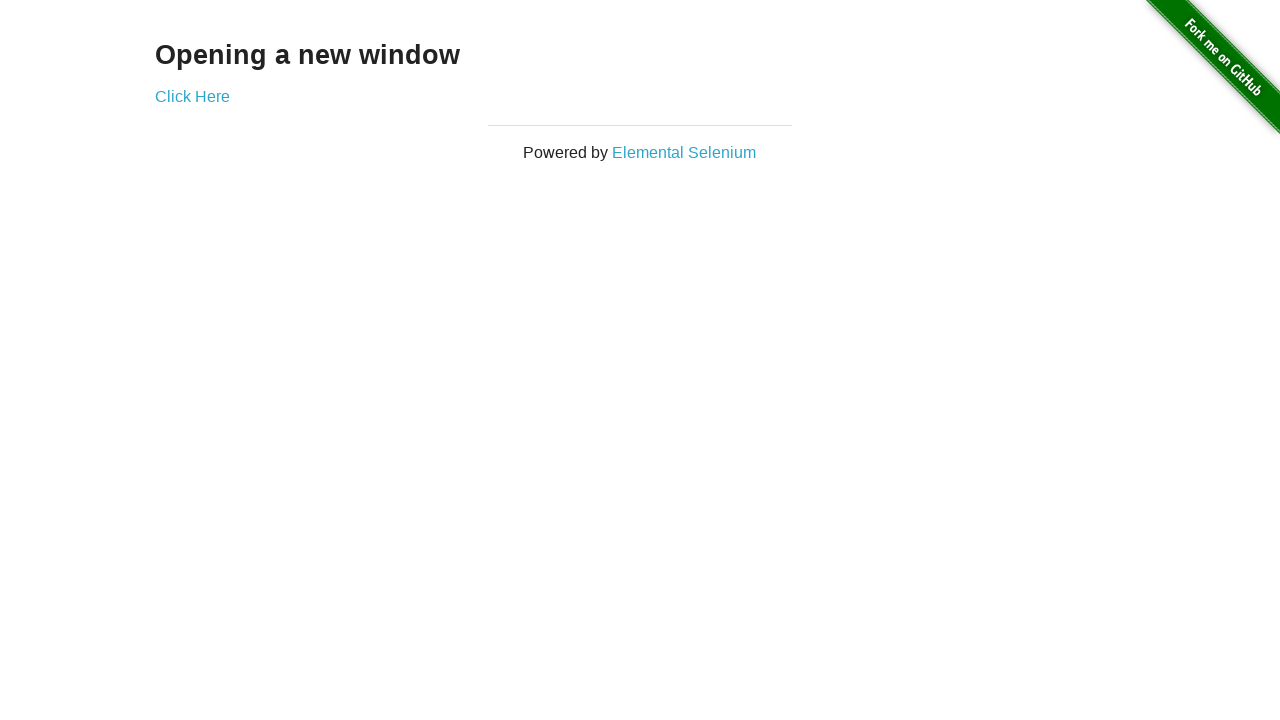

Navigated to typos page in new window
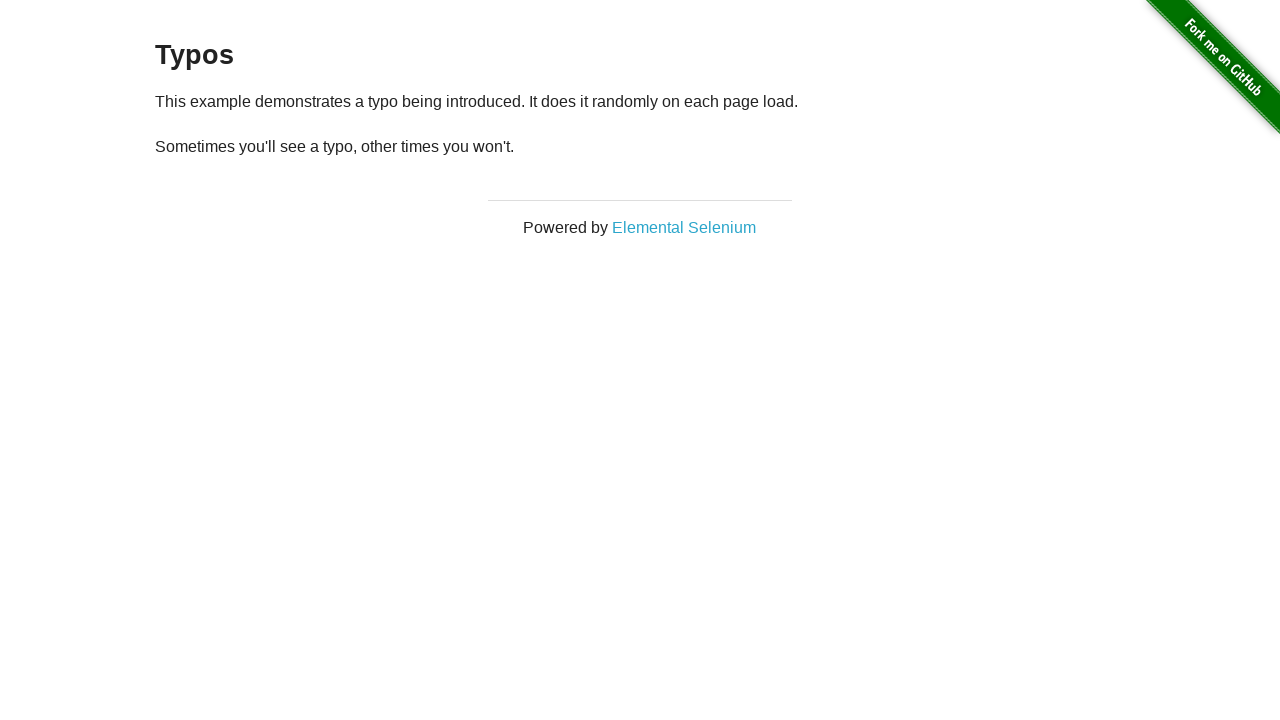

Verified that two window handles exist
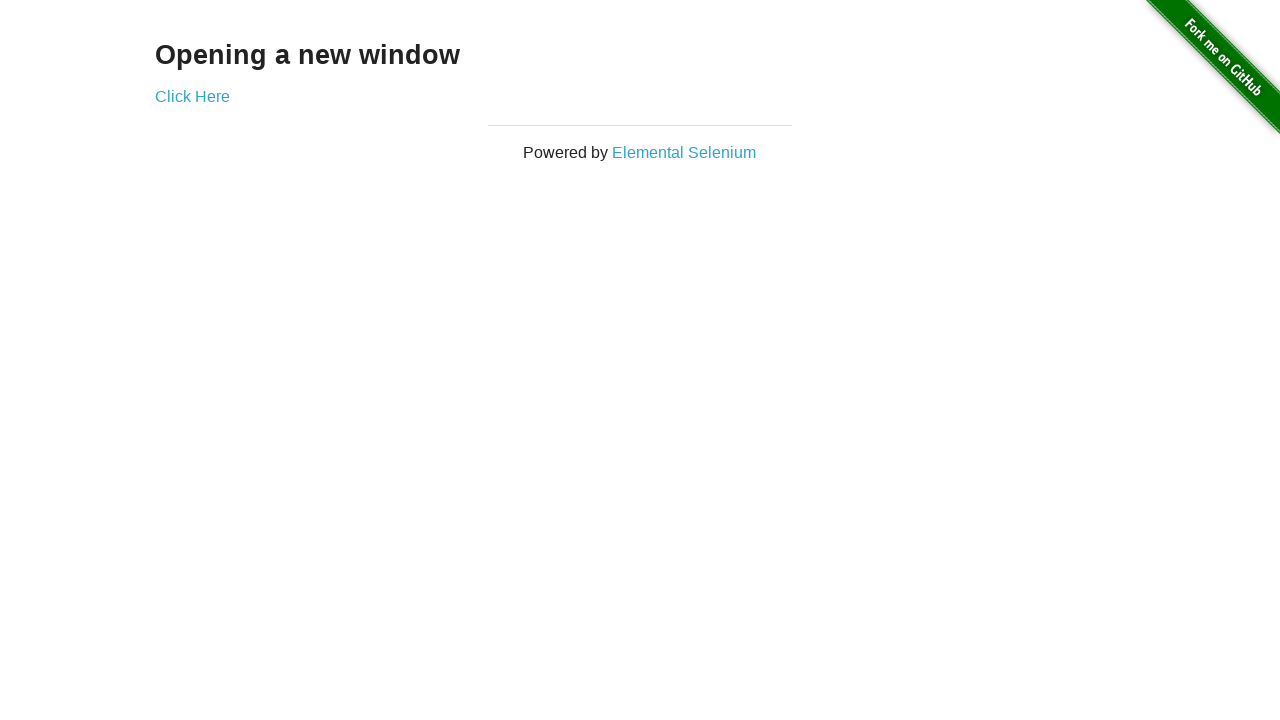

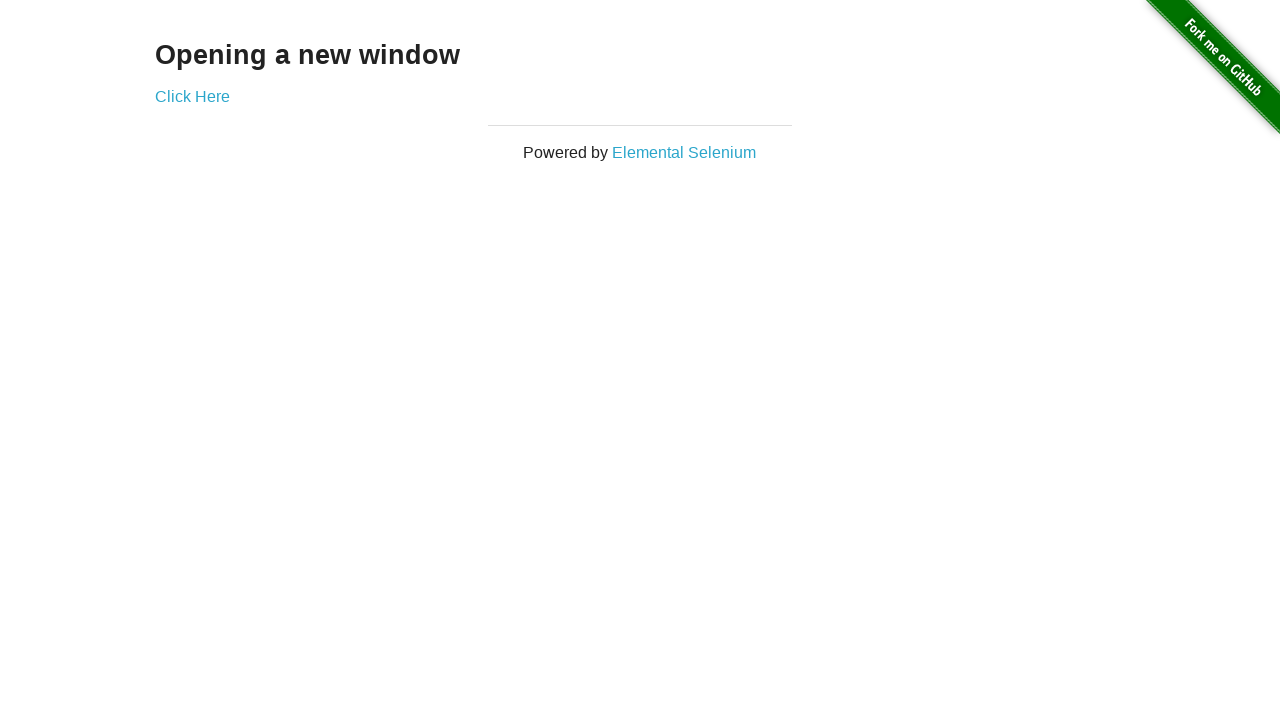